Opens a popup window from the main page and then closes the child popup window while keeping the parent window open

Starting URL: http://omayo.blogspot.com/

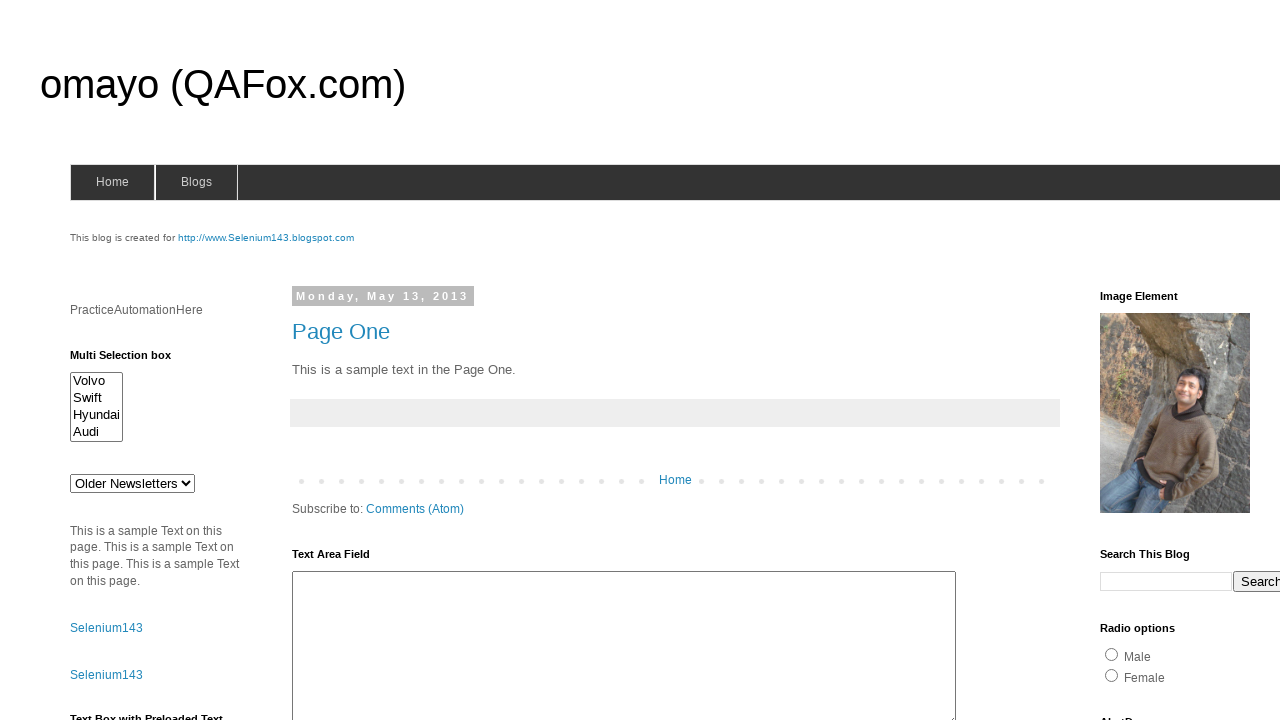

Clicked link to open popup window at (132, 360) on xpath=//a[.='Open a popup window']
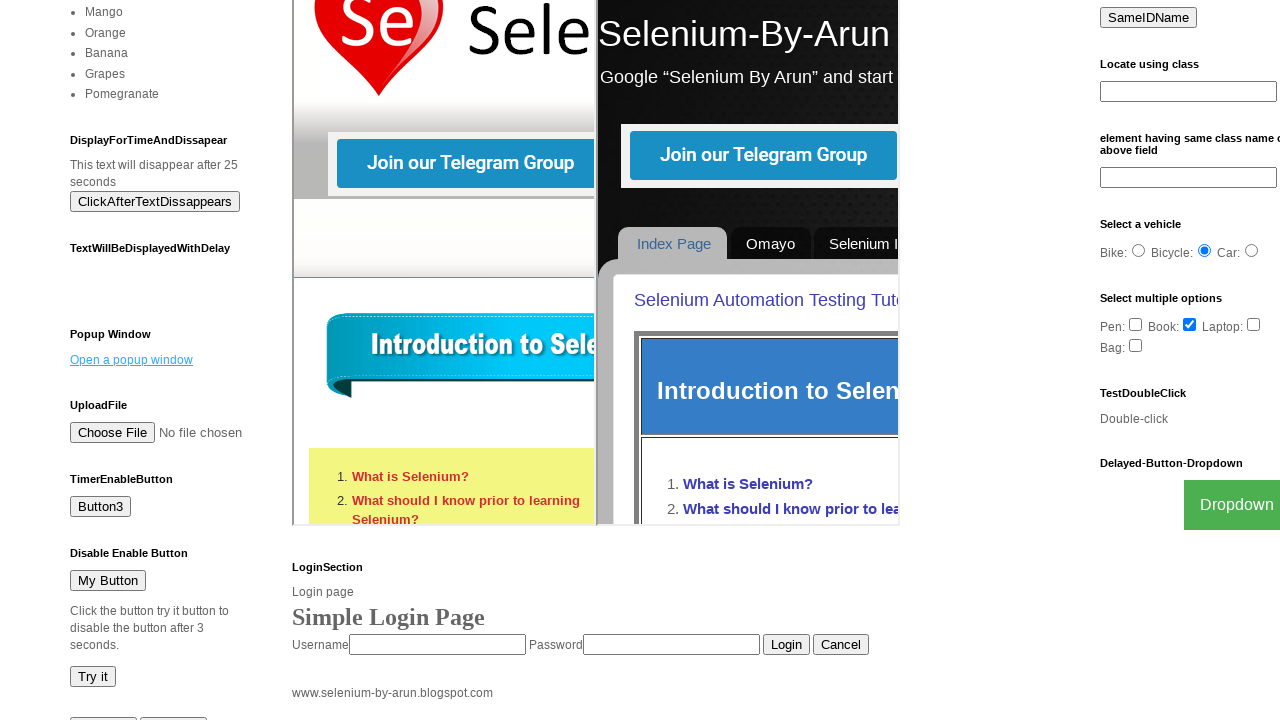

Waited 2 seconds for popup to open
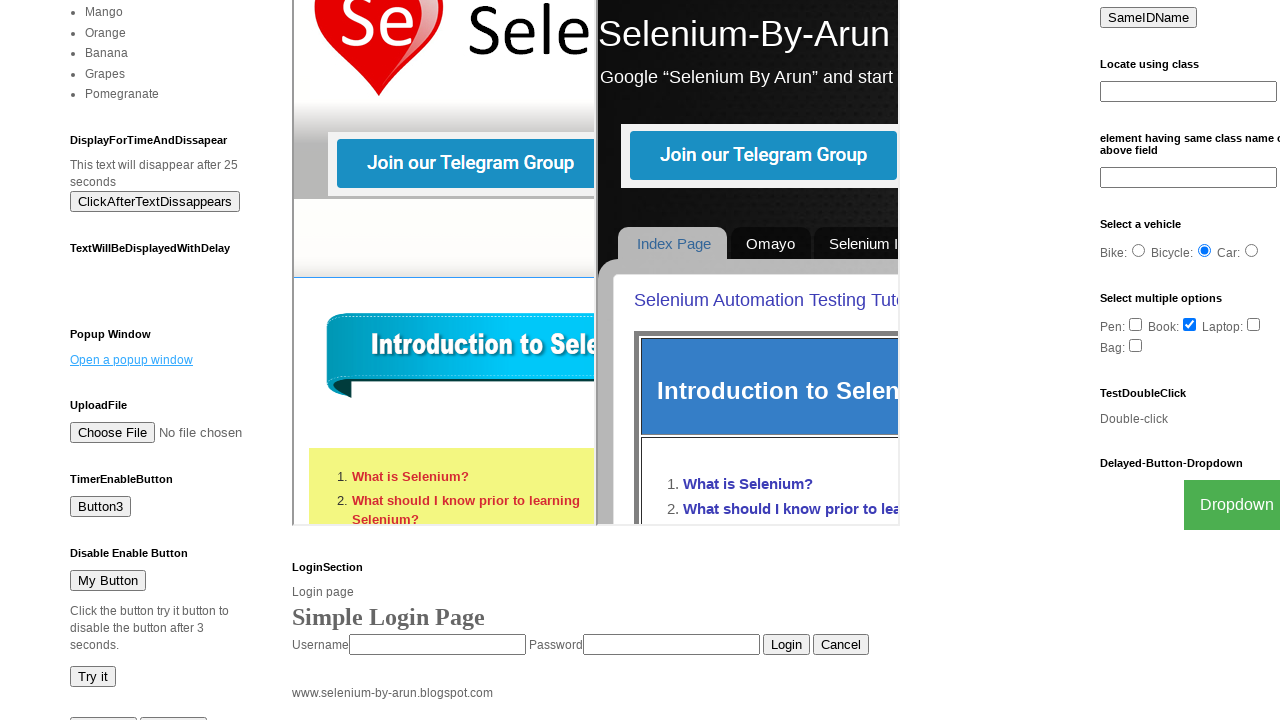

Retrieved all pages from context
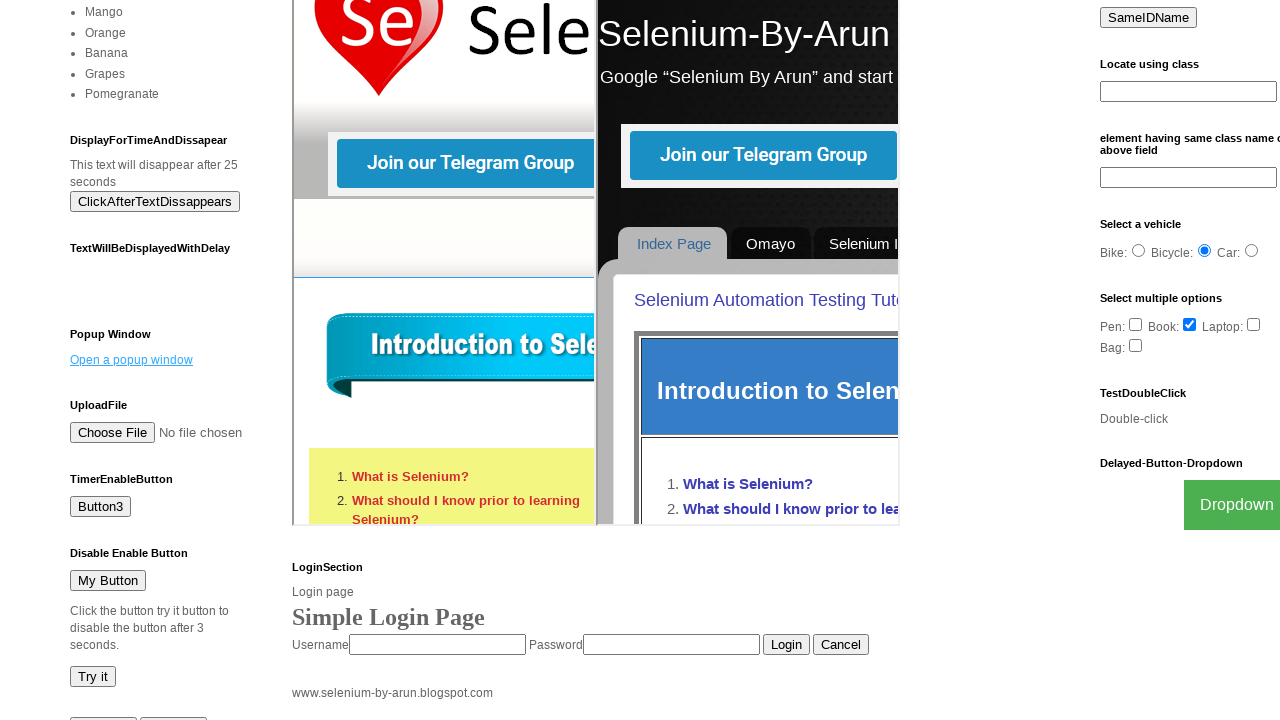

Closed the child popup window while keeping parent window open
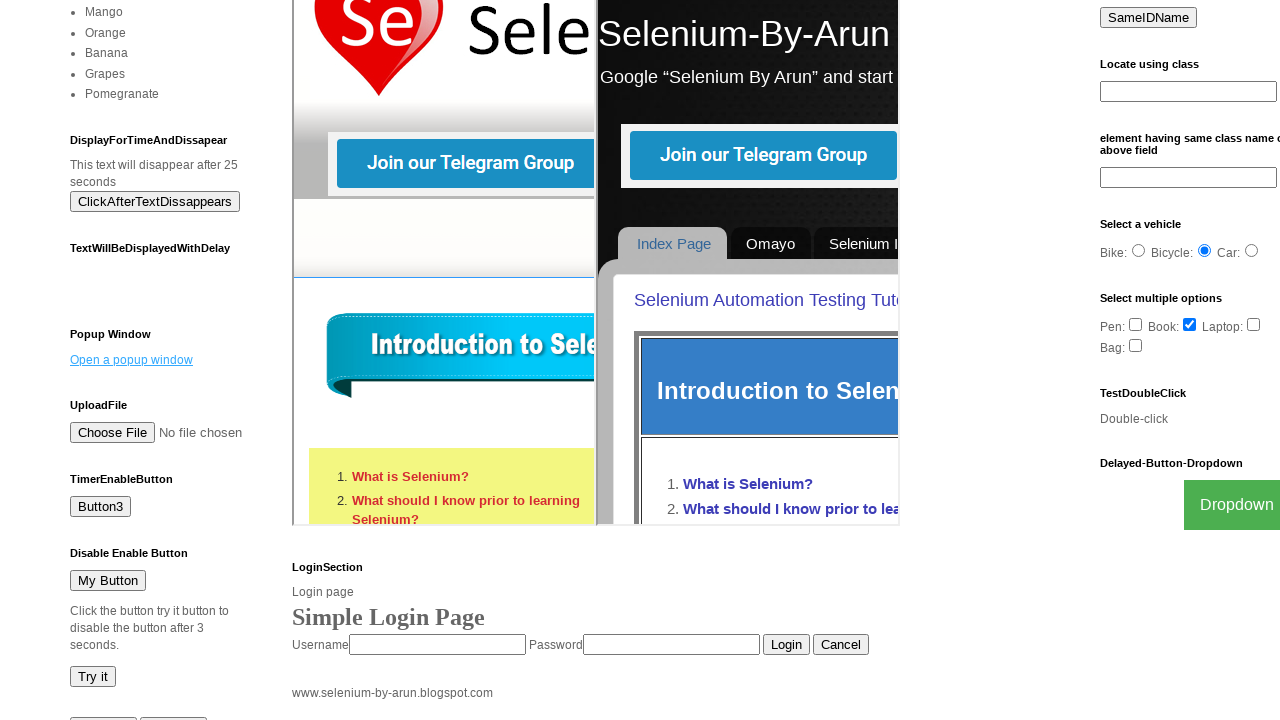

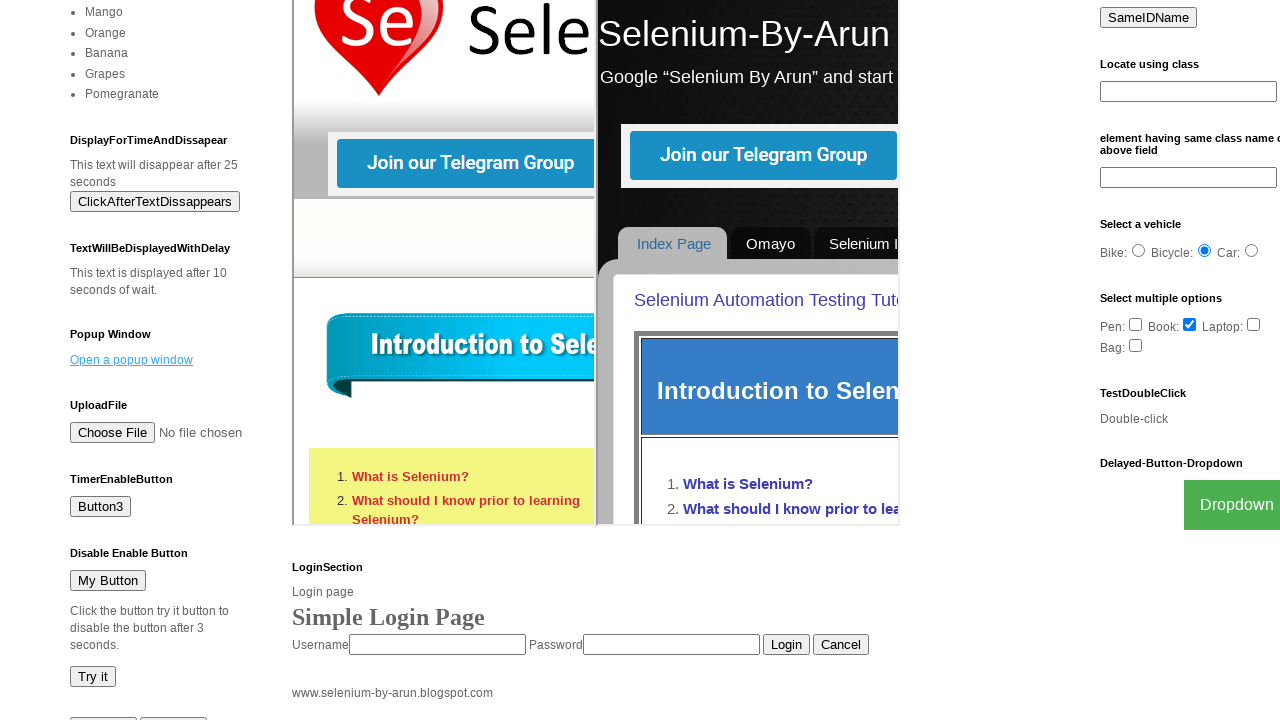